Tests mouse interaction actions including double-click on "Double Click Me" button, right-click on "Right Click Me" button, and a click action on another button element.

Starting URL: https://demoqa.com/buttons

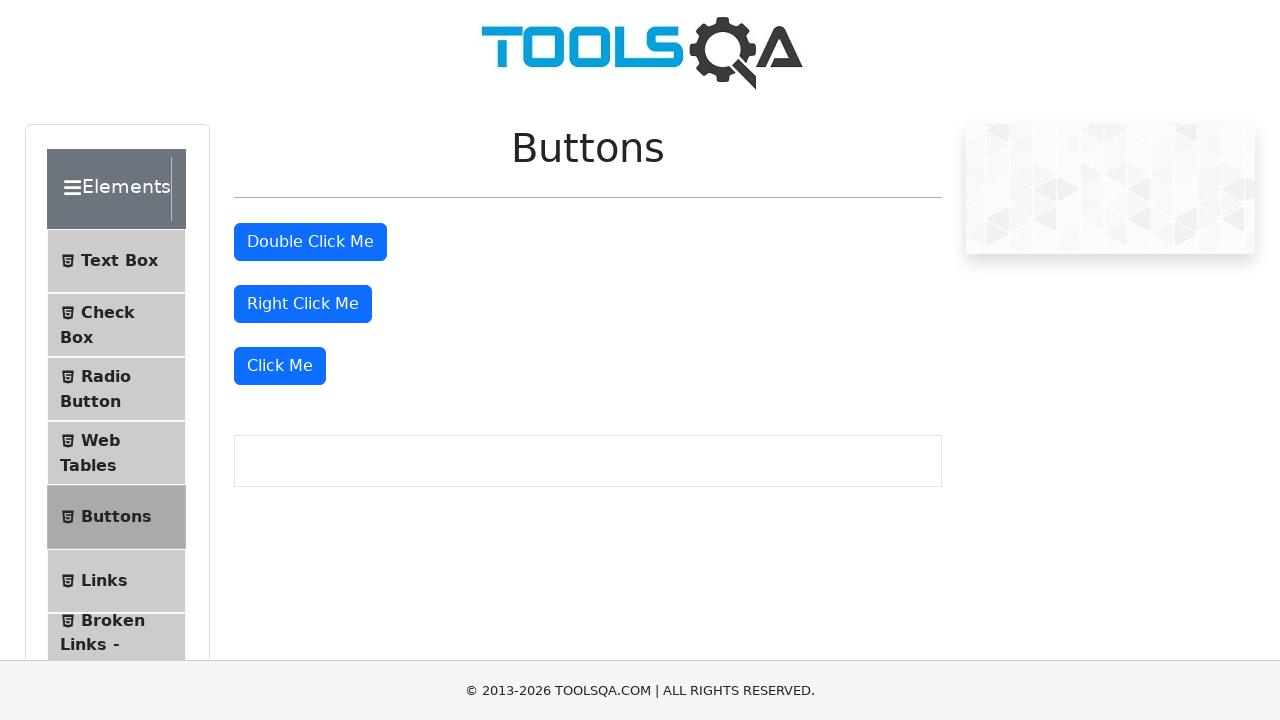

Double-clicked the 'Double Click Me' button at (310, 242) on #doubleClickBtn
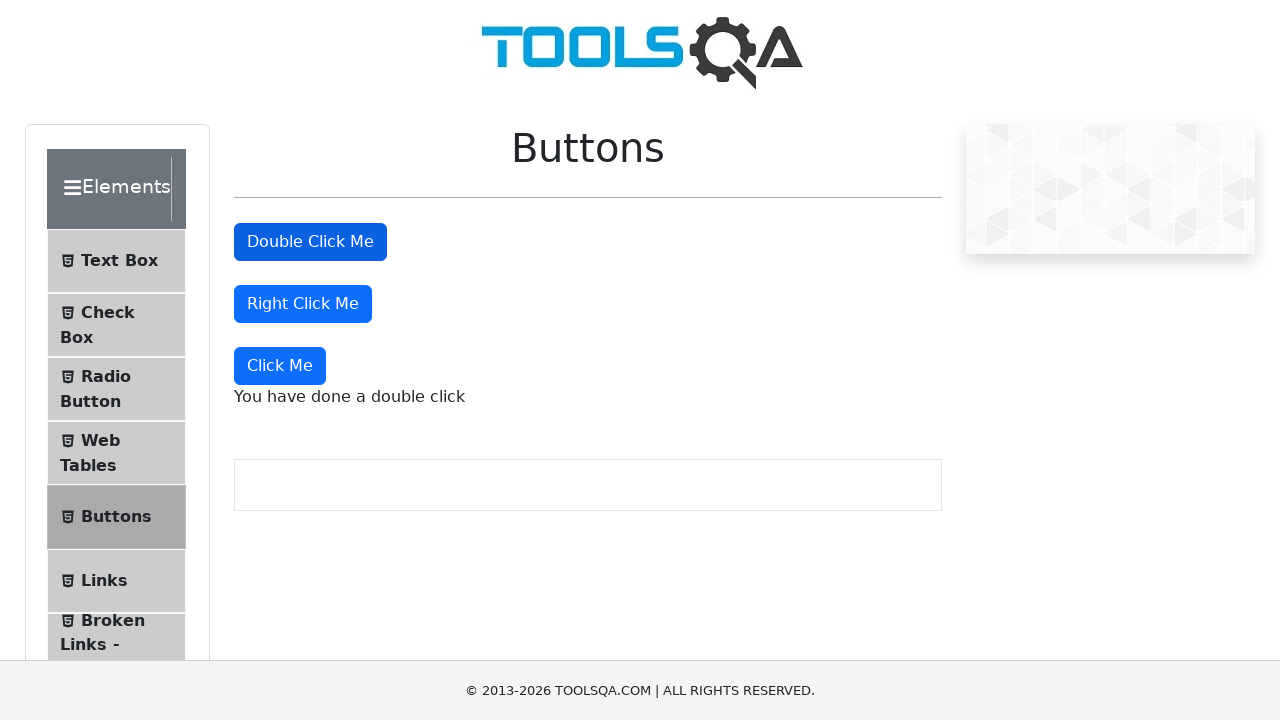

Double-click message appeared
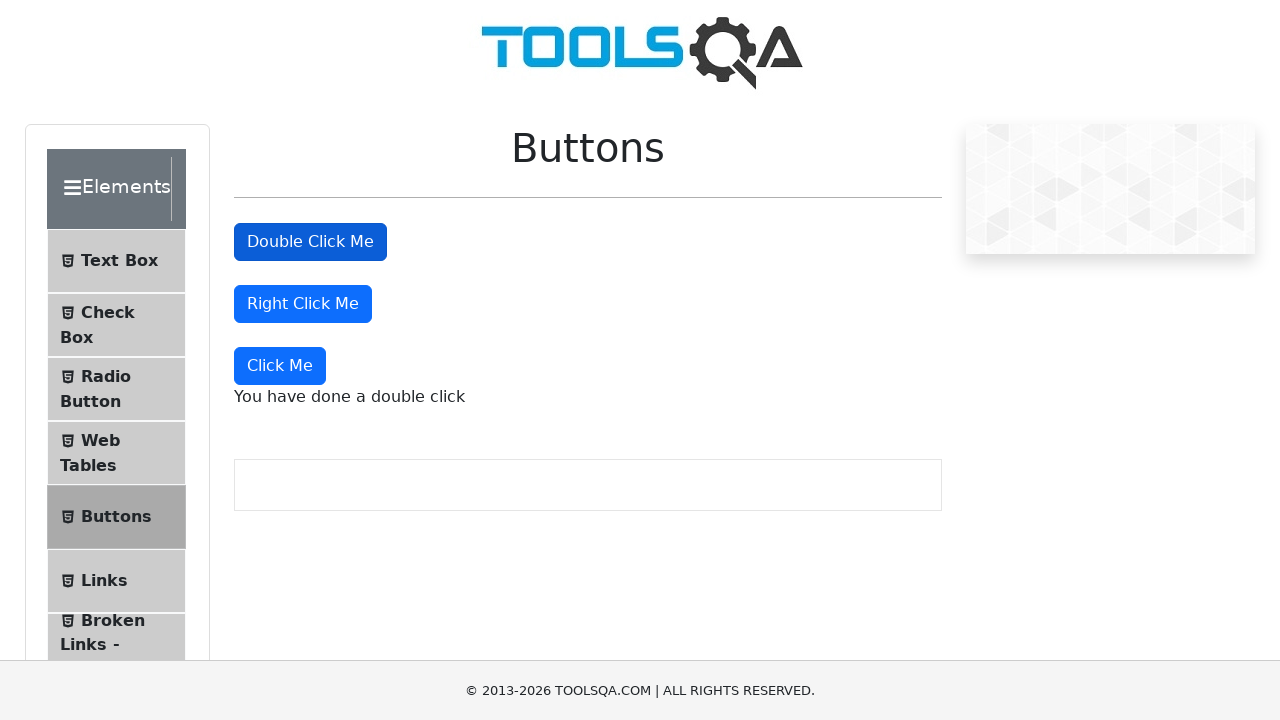

Right-clicked the 'Right Click Me' button at (303, 304) on #rightClickBtn
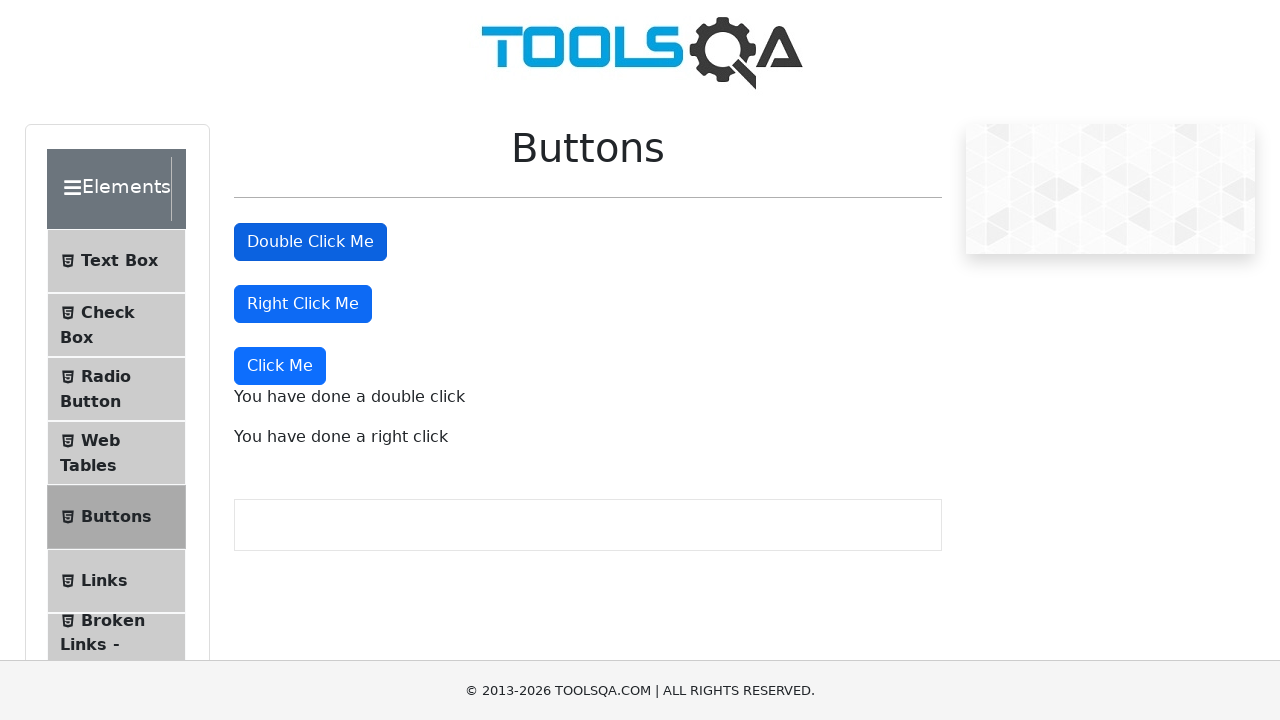

Right-click message appeared
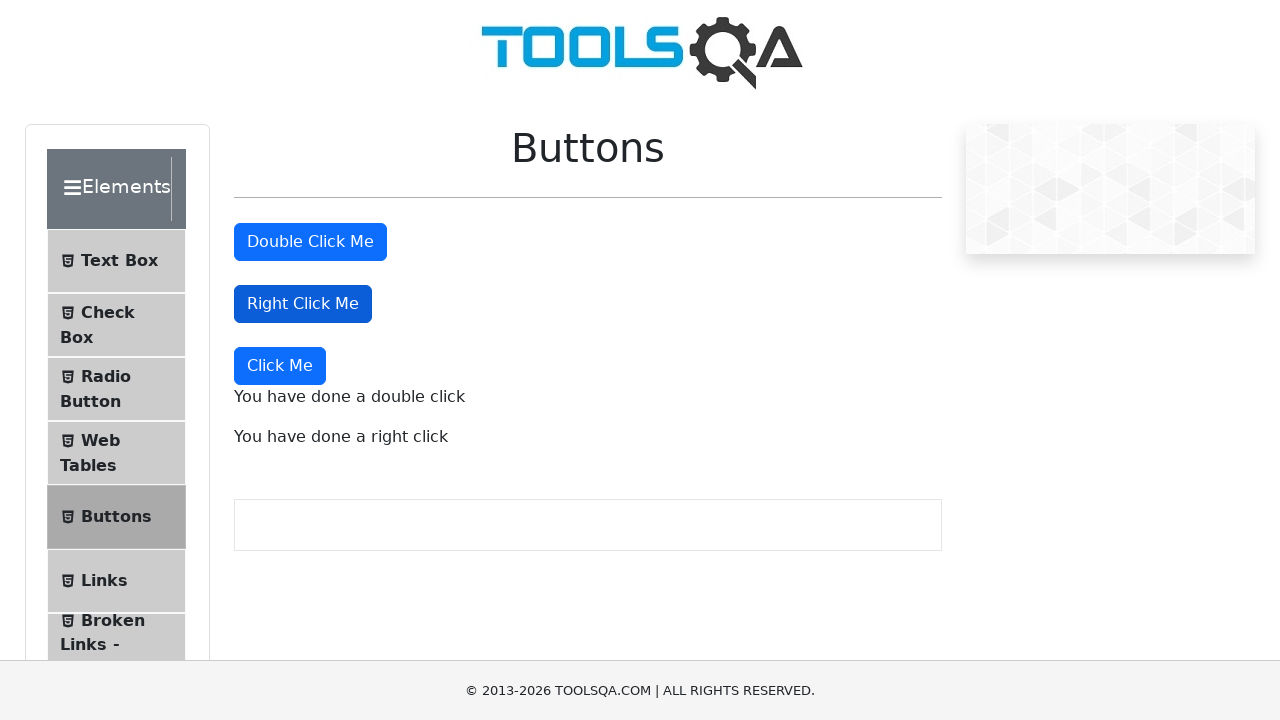

Clicked the dynamic 'Click Me' button at (280, 366) on xpath=//button[text()='Click Me']
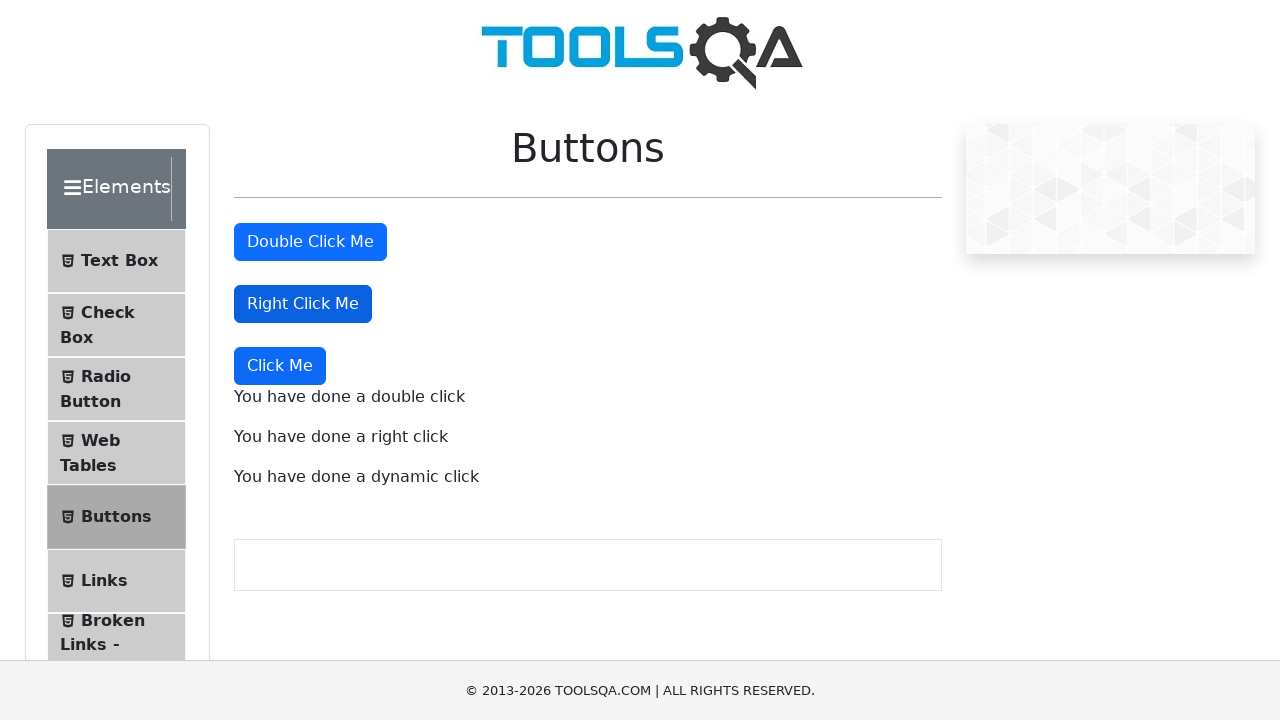

Click message appeared
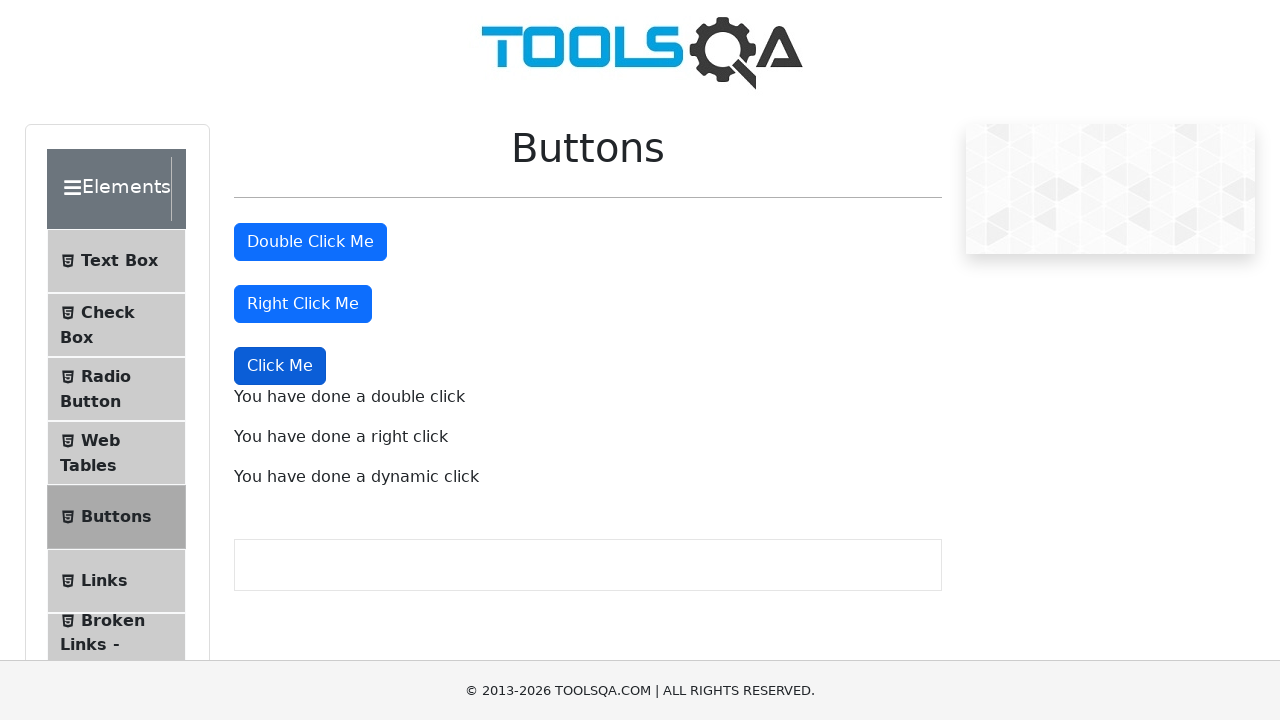

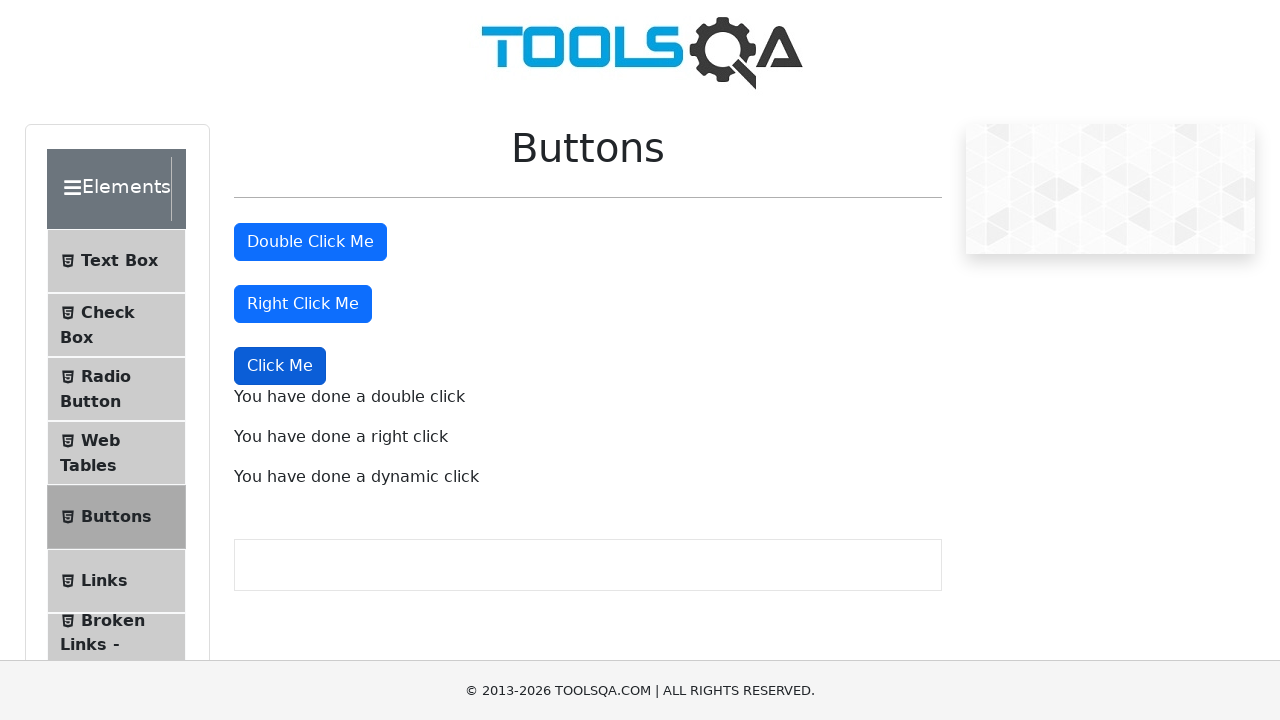